Tests drag and drop functionality on jQuery UI demo page by dragging an element from source to destination within an iframe

Starting URL: https://jqueryui.com/droppable/

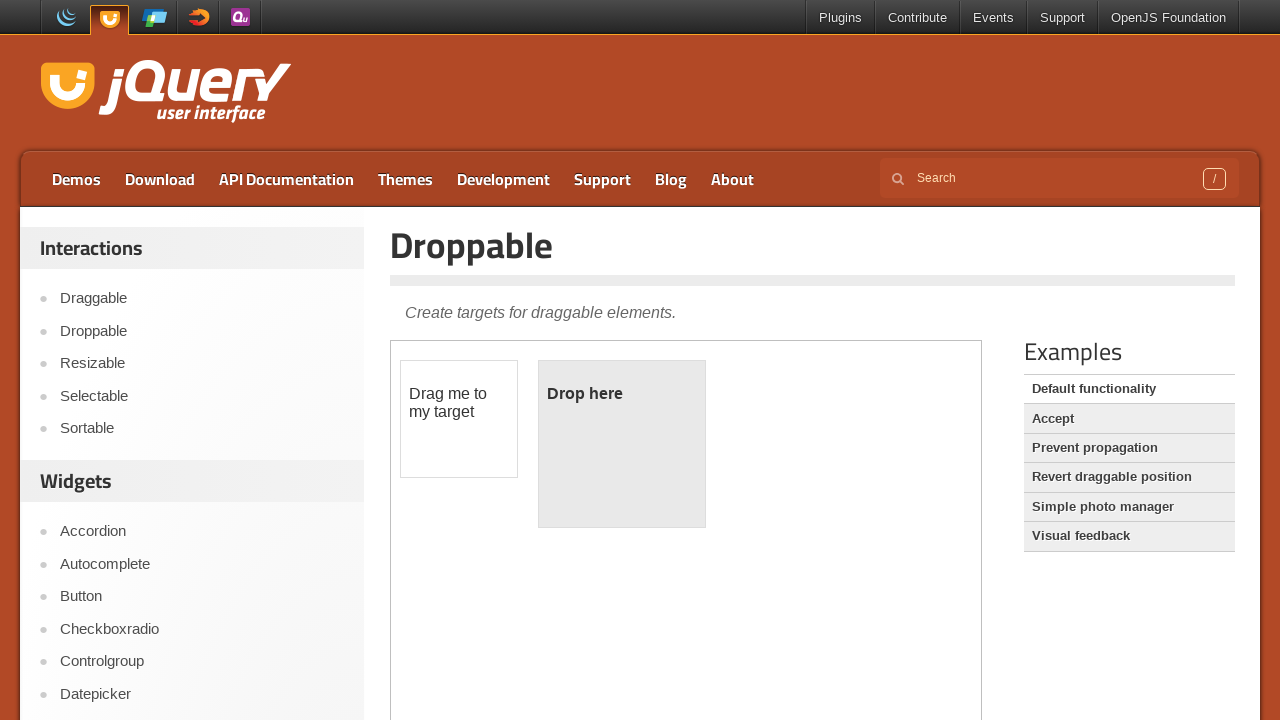

Navigated to jQuery UI droppable demo page
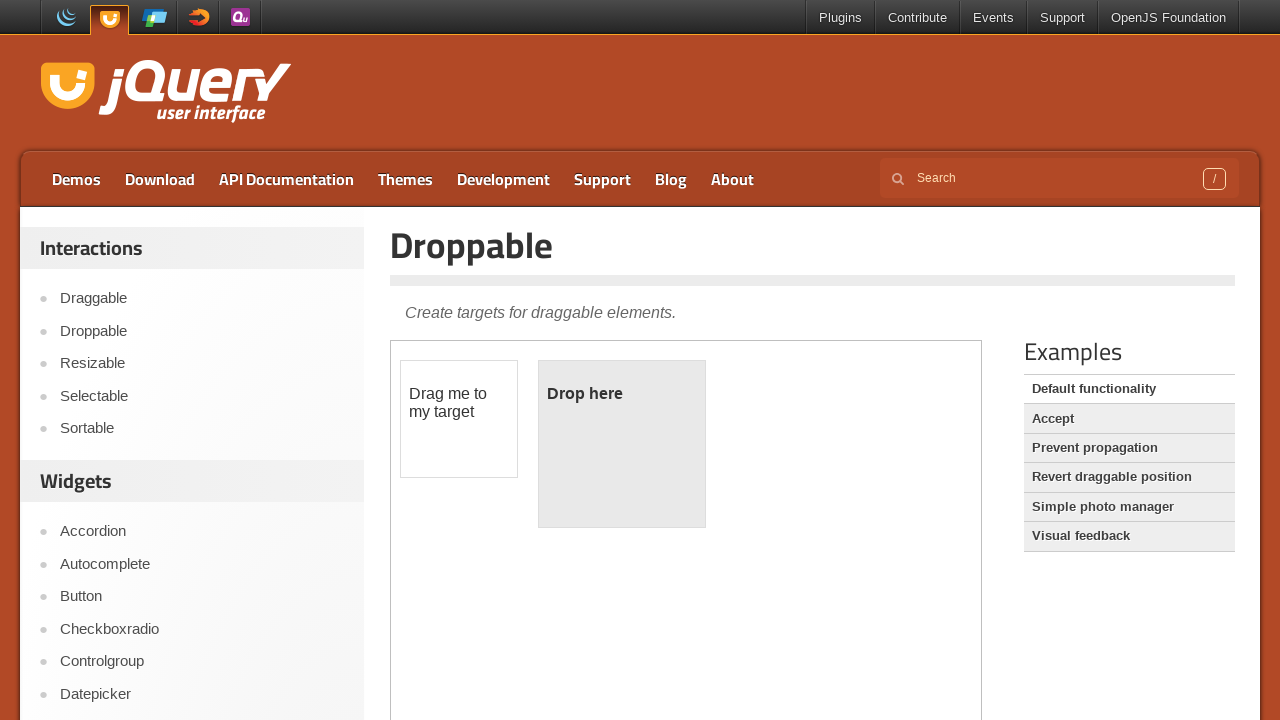

Located demo iframe with drag and drop elements
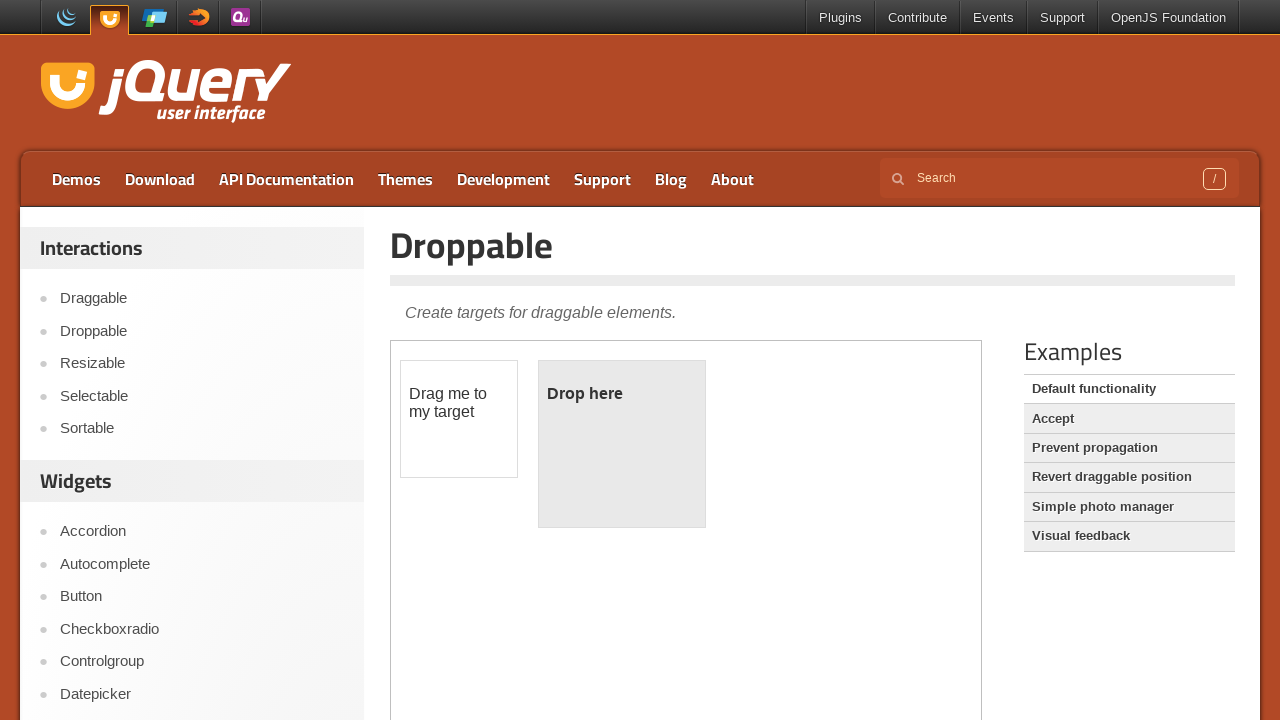

Clicked on draggable element to select it at (459, 419) on iframe[class*='demo'] >> internal:control=enter-frame >> #draggable
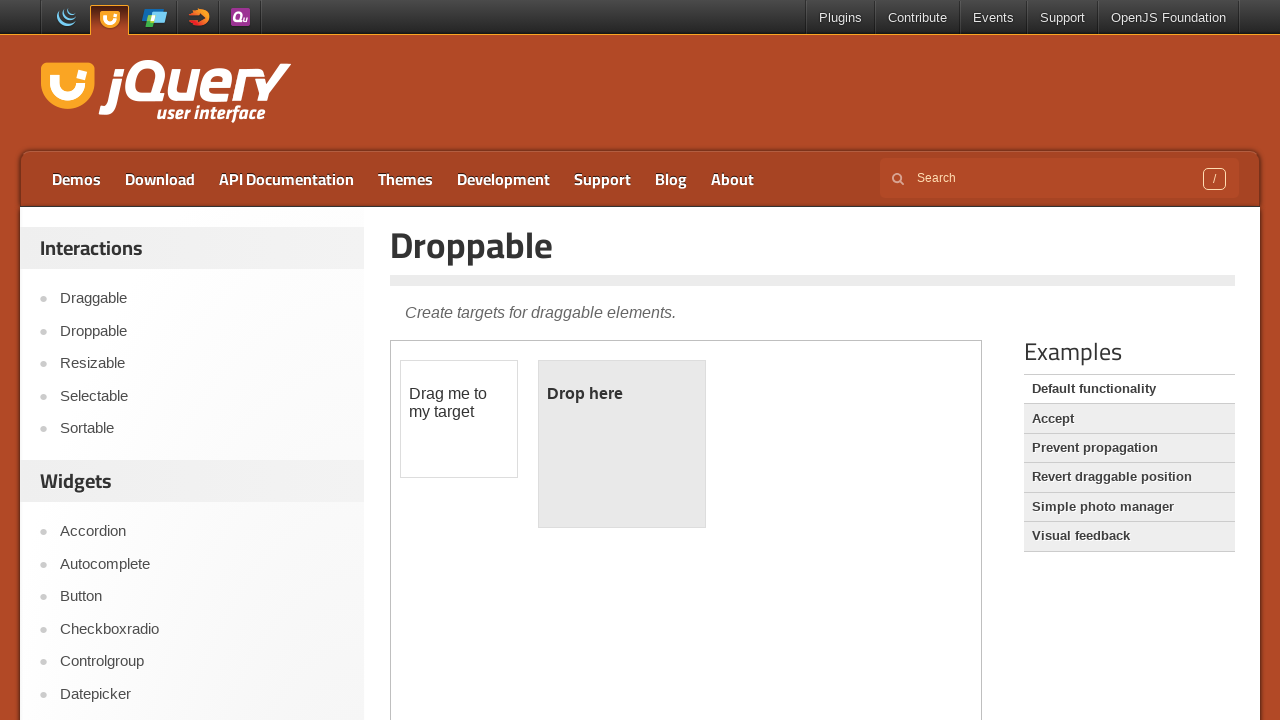

Dragged element from source to droppable destination within iframe at (622, 444)
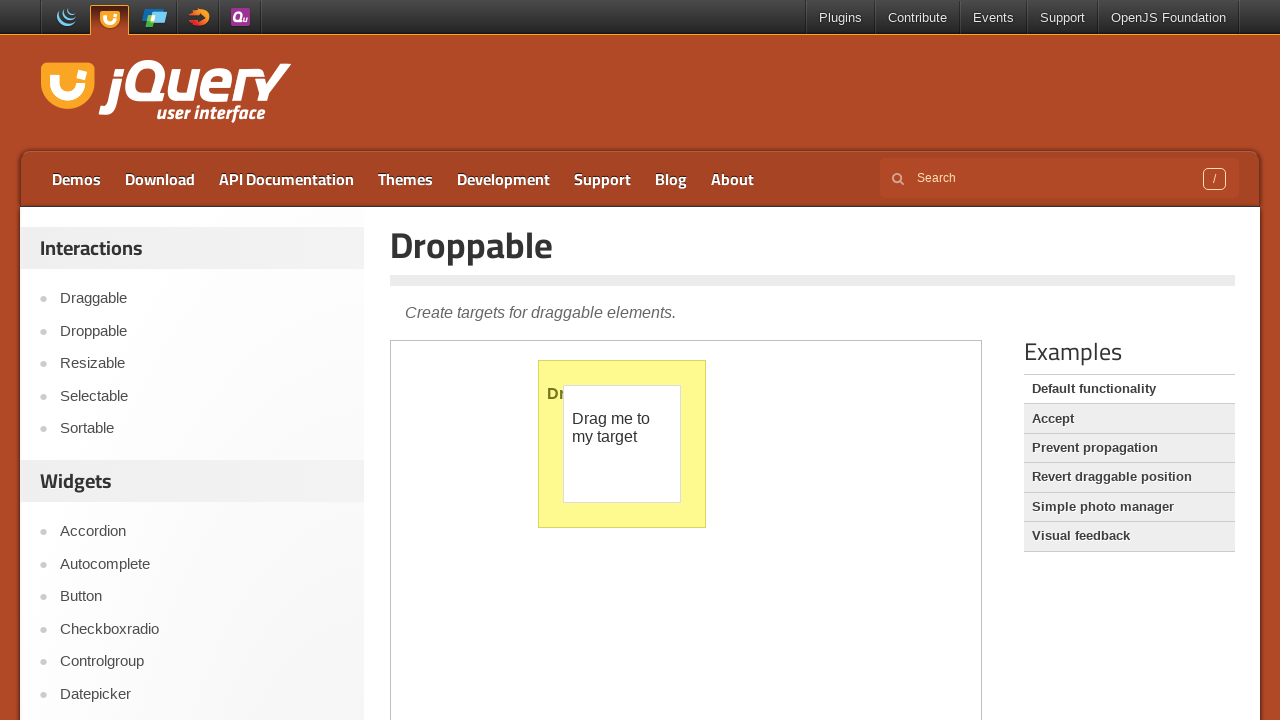

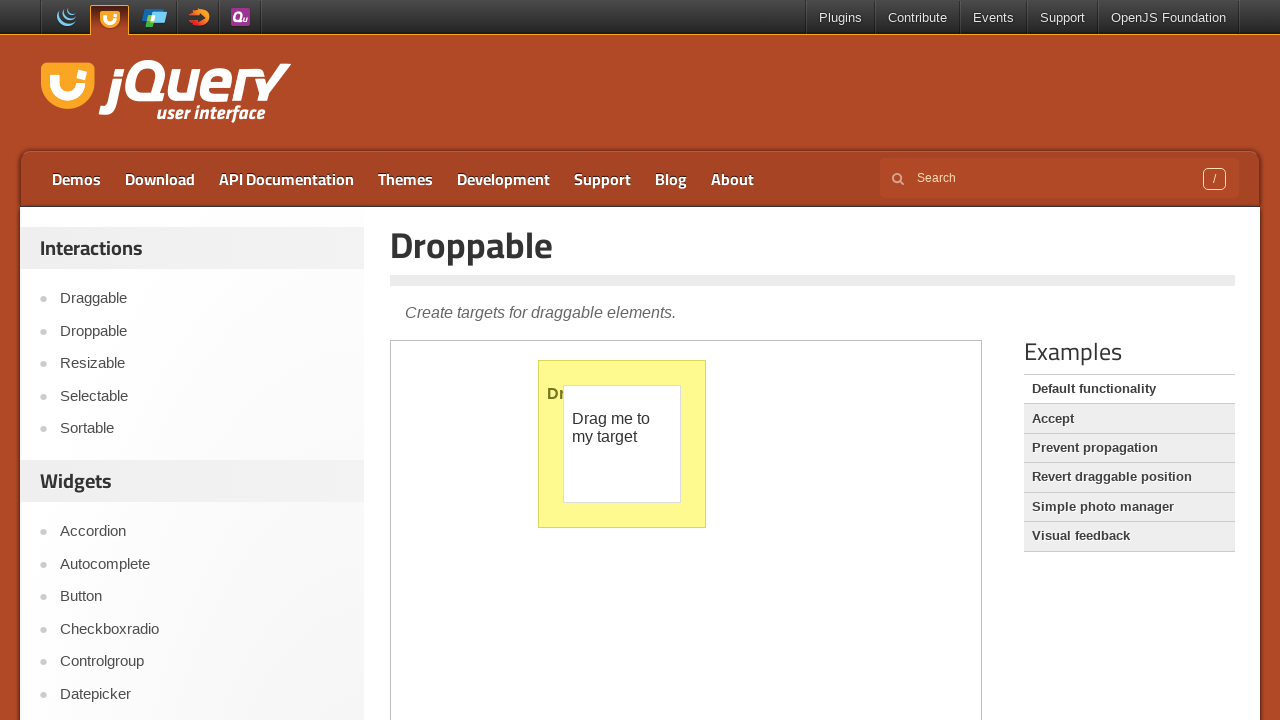